Tests a registration form by filling in name and email fields, submitting the form, and verifying the success message is displayed

Starting URL: https://suninjuly.github.io/registration2.html

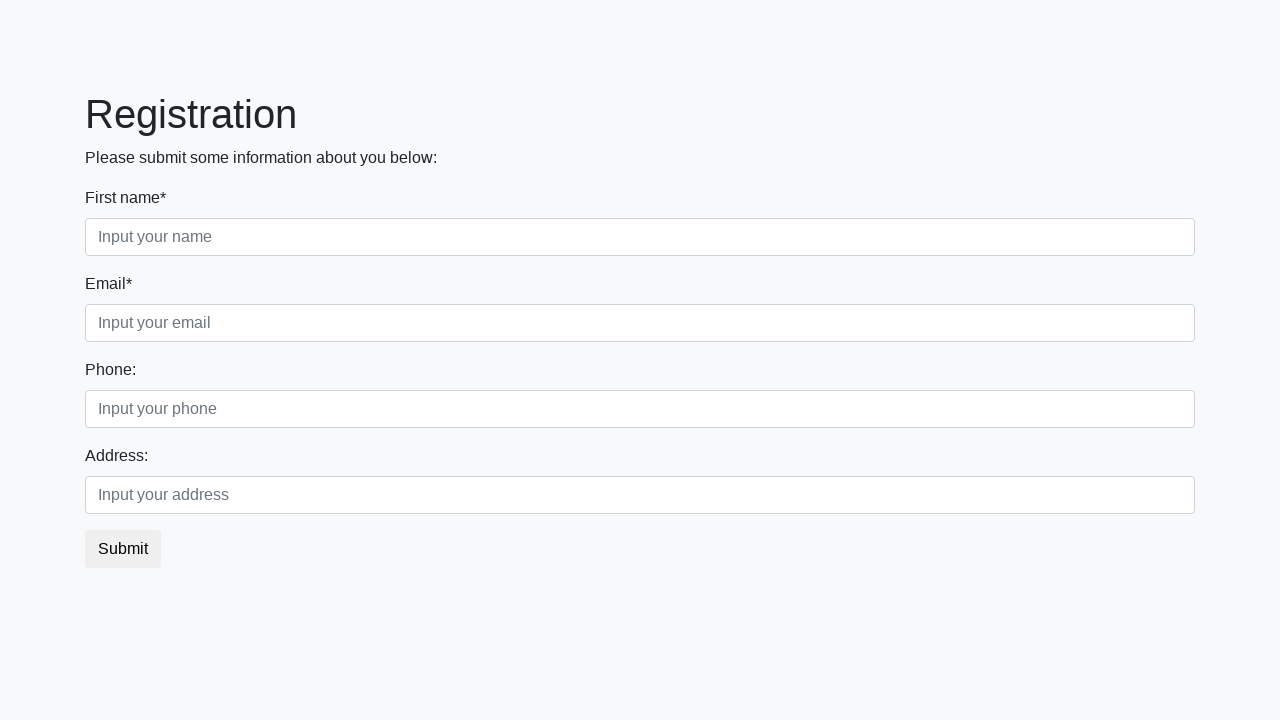

Filled first name field with 'Александр' on .form-control.first
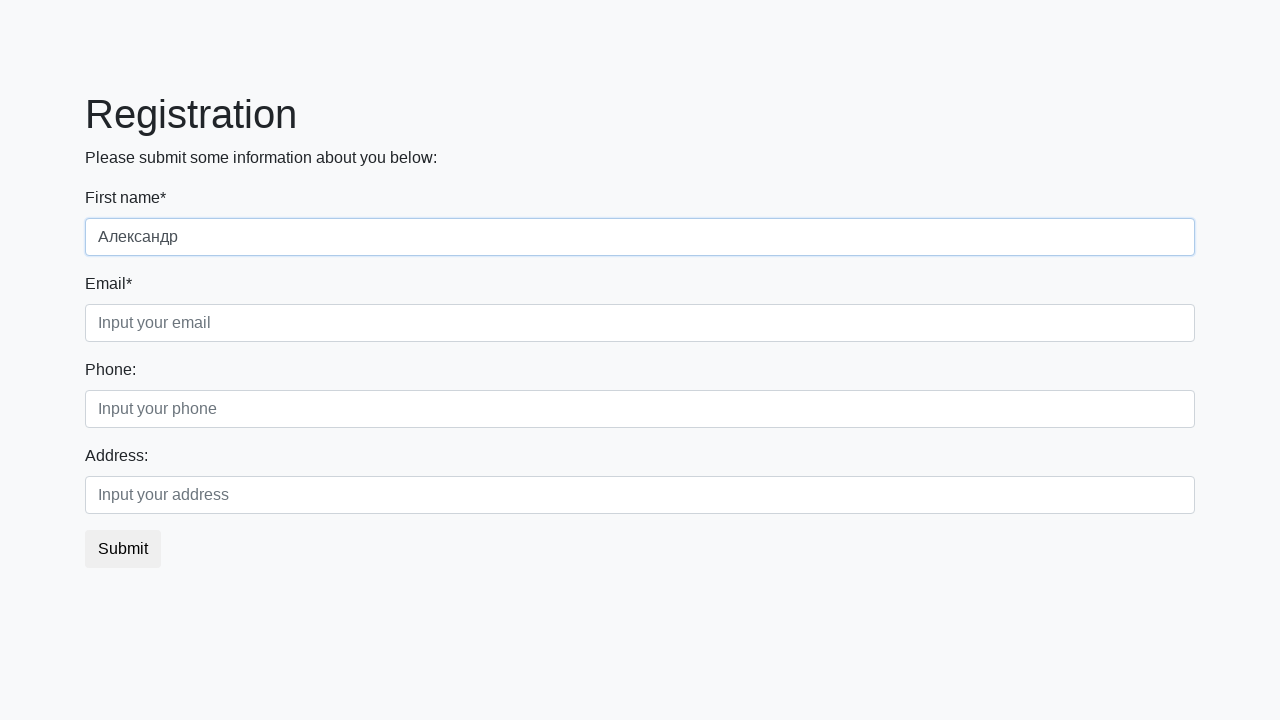

Filled email field with 'testuser2024@example.com' on .form-control.third
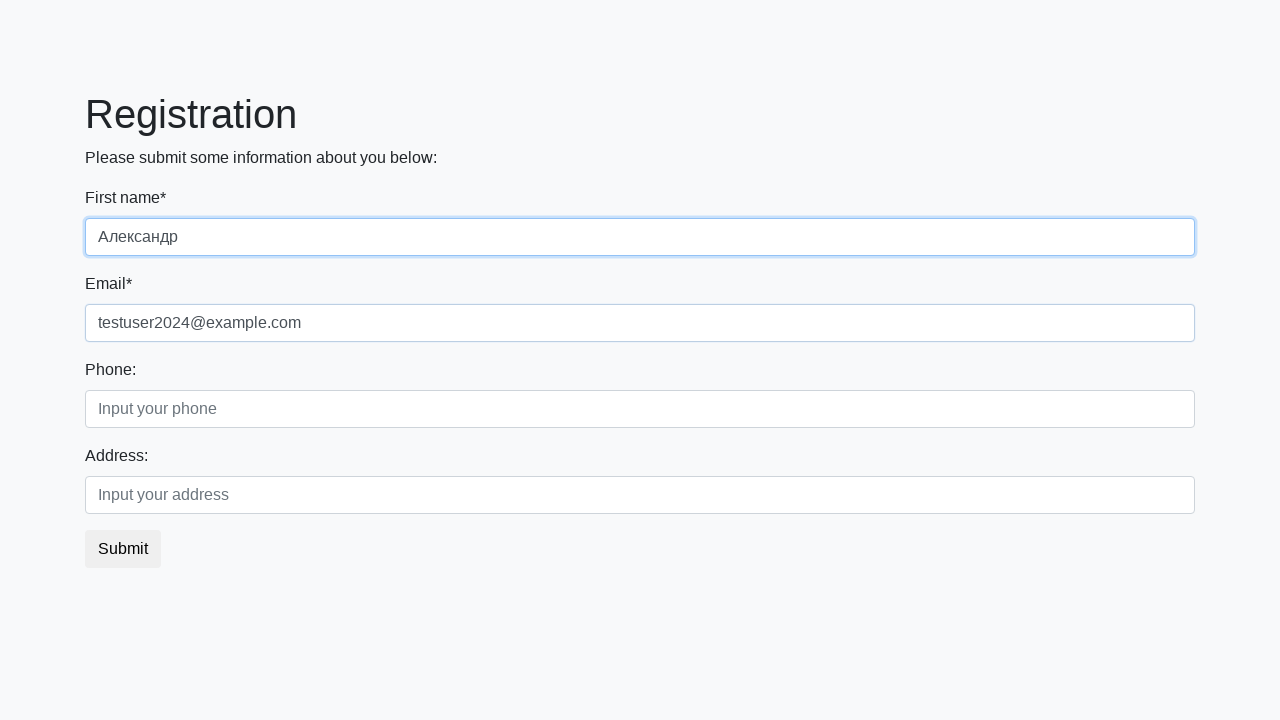

Clicked submit button to register at (123, 549) on .btn.btn-default
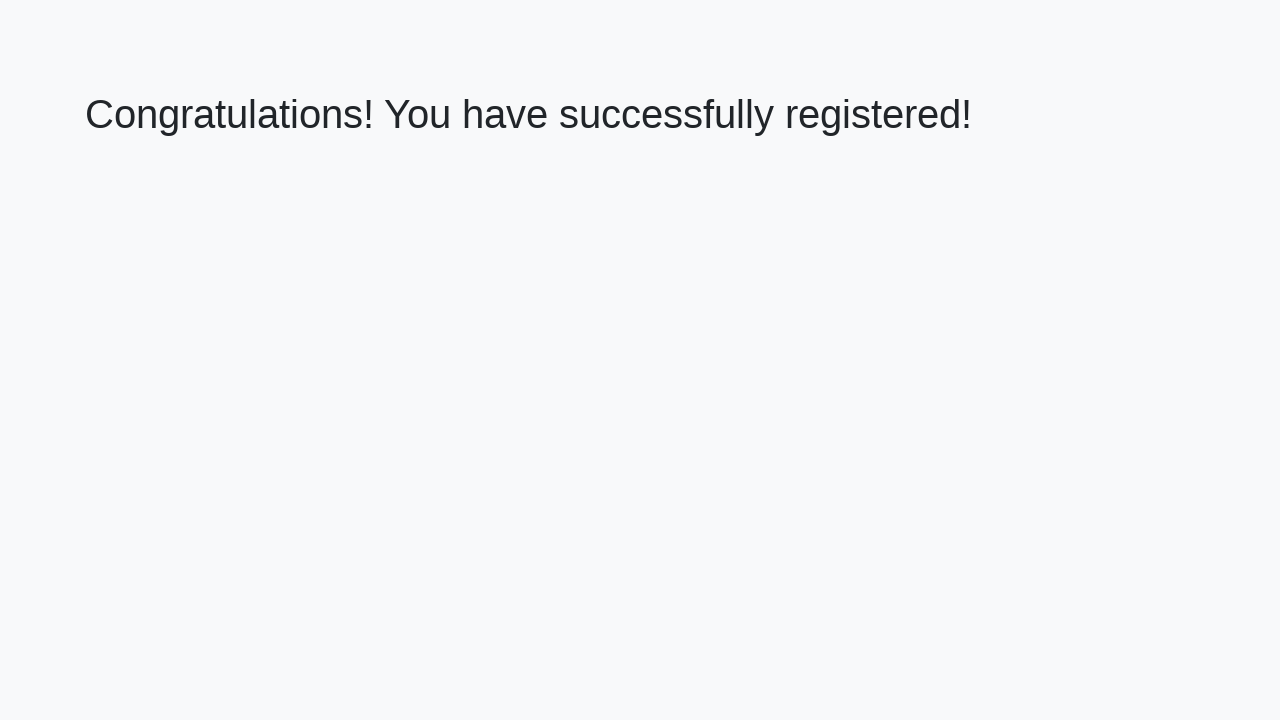

Success message appeared on page
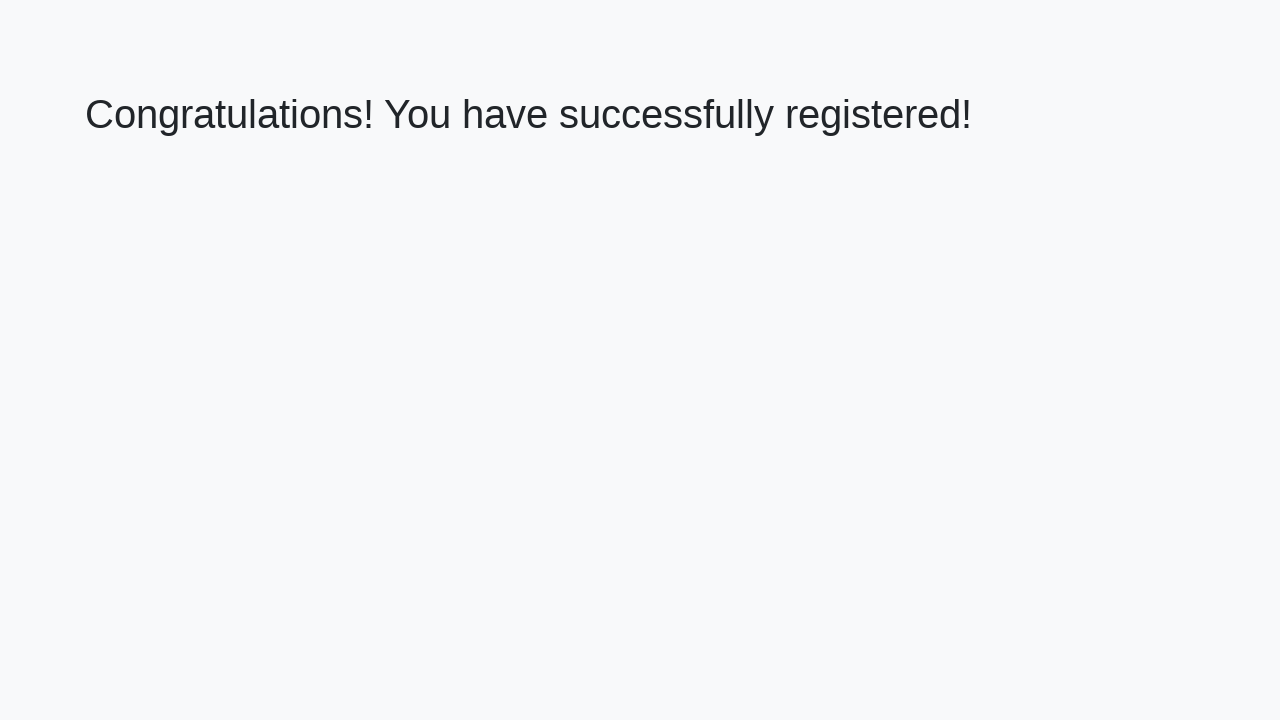

Retrieved success message text
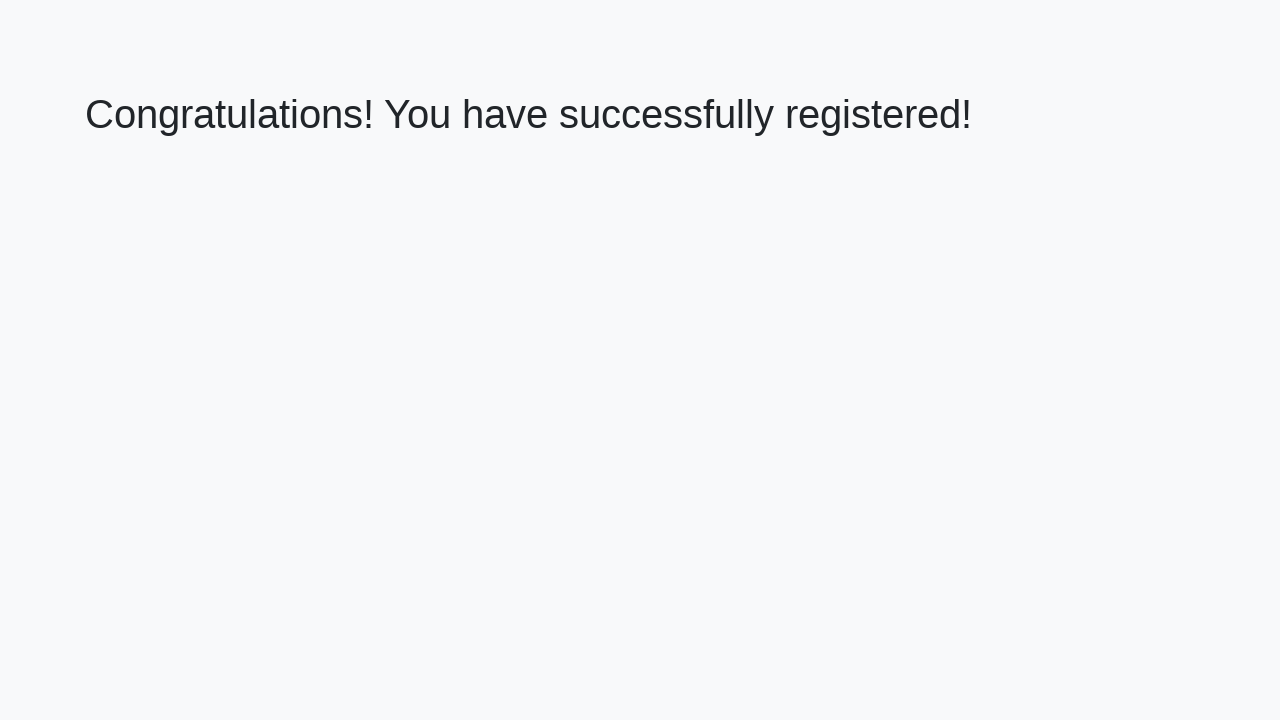

Verified success message: 'Congratulations! You have successfully registered!'
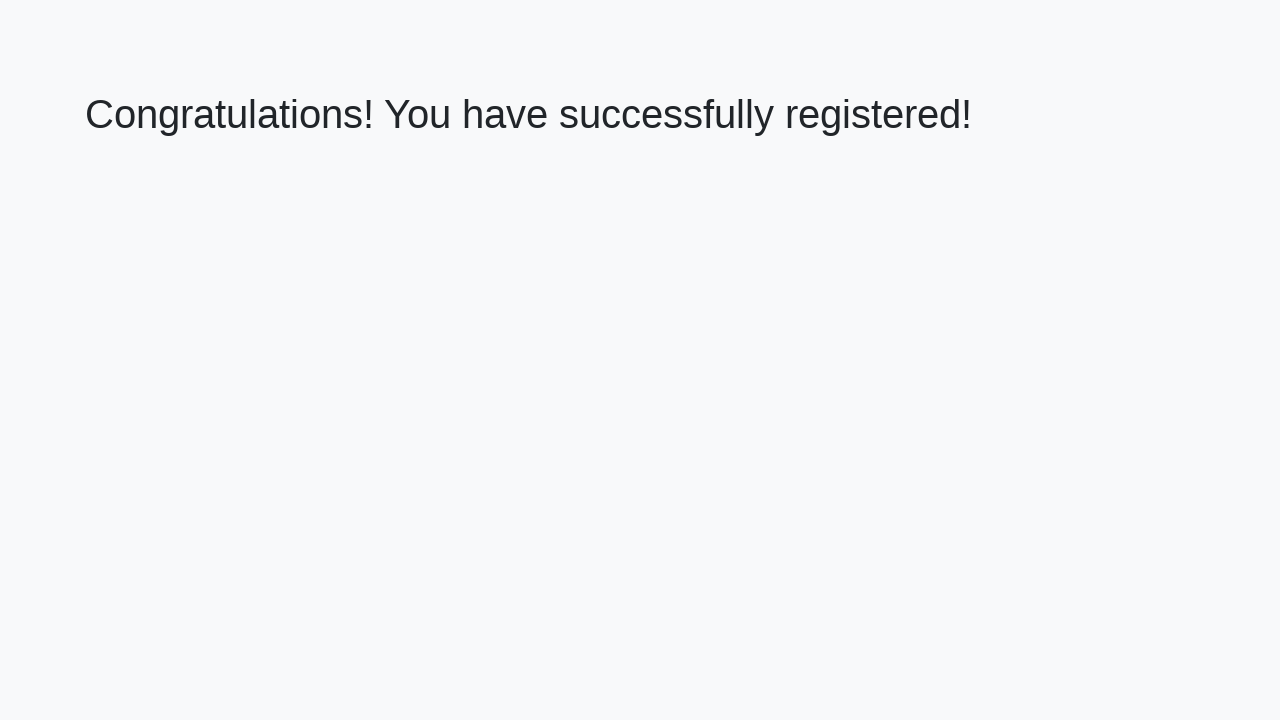

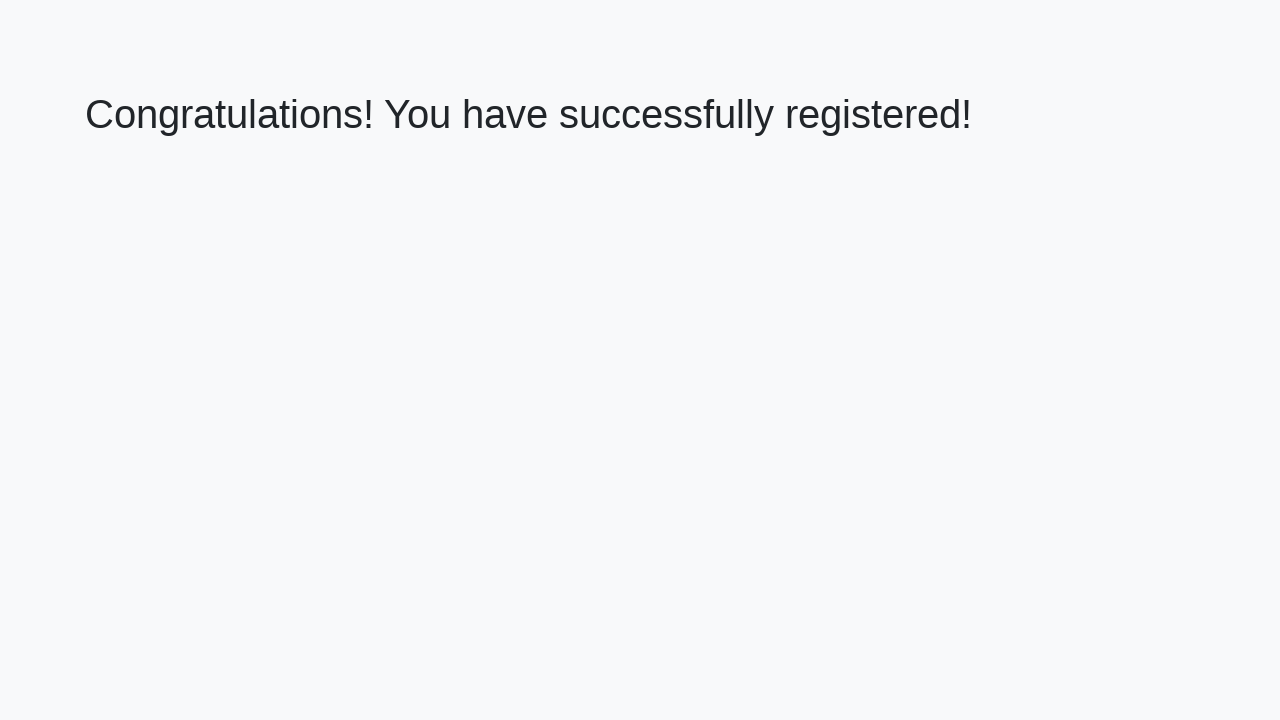